Tests explicit wait functionality by clicking a button that starts a timer and waiting for a WebDriver text element to become visible

Starting URL: http://seleniumpractise.blogspot.com/2016/08/how-to-use-explicit-wait-in-selenium.html

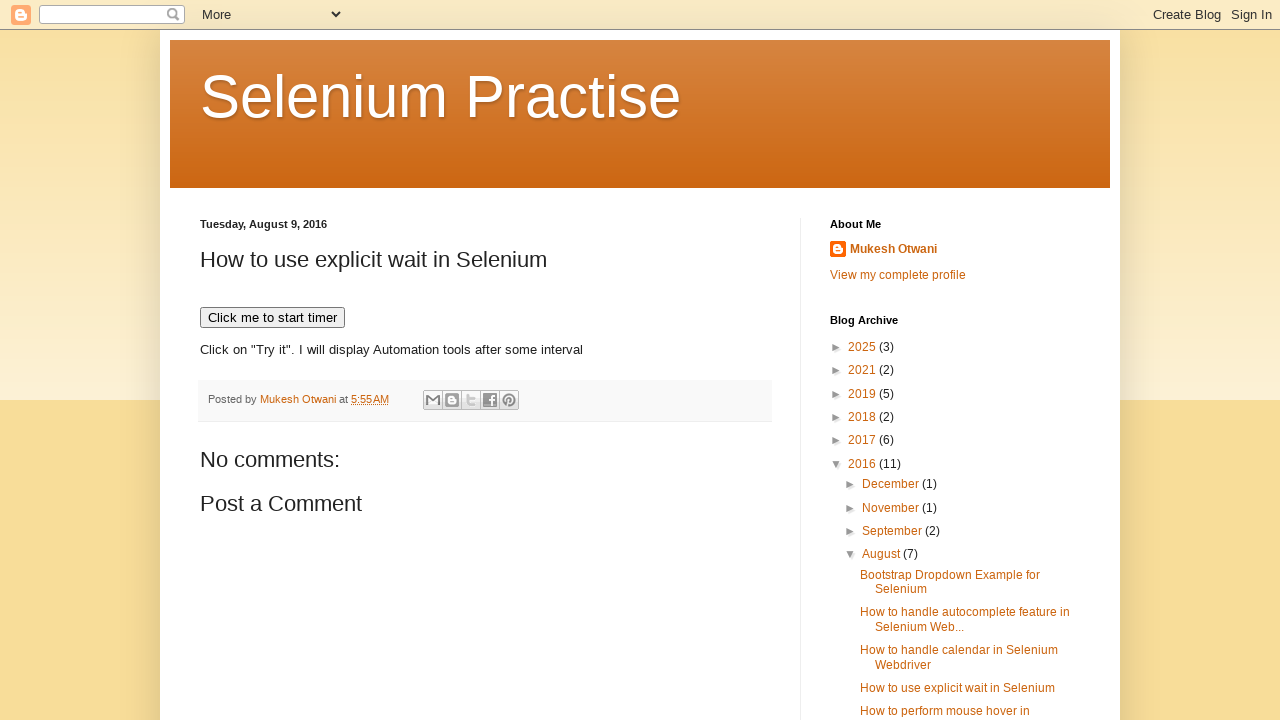

Navigated to explicit wait test page
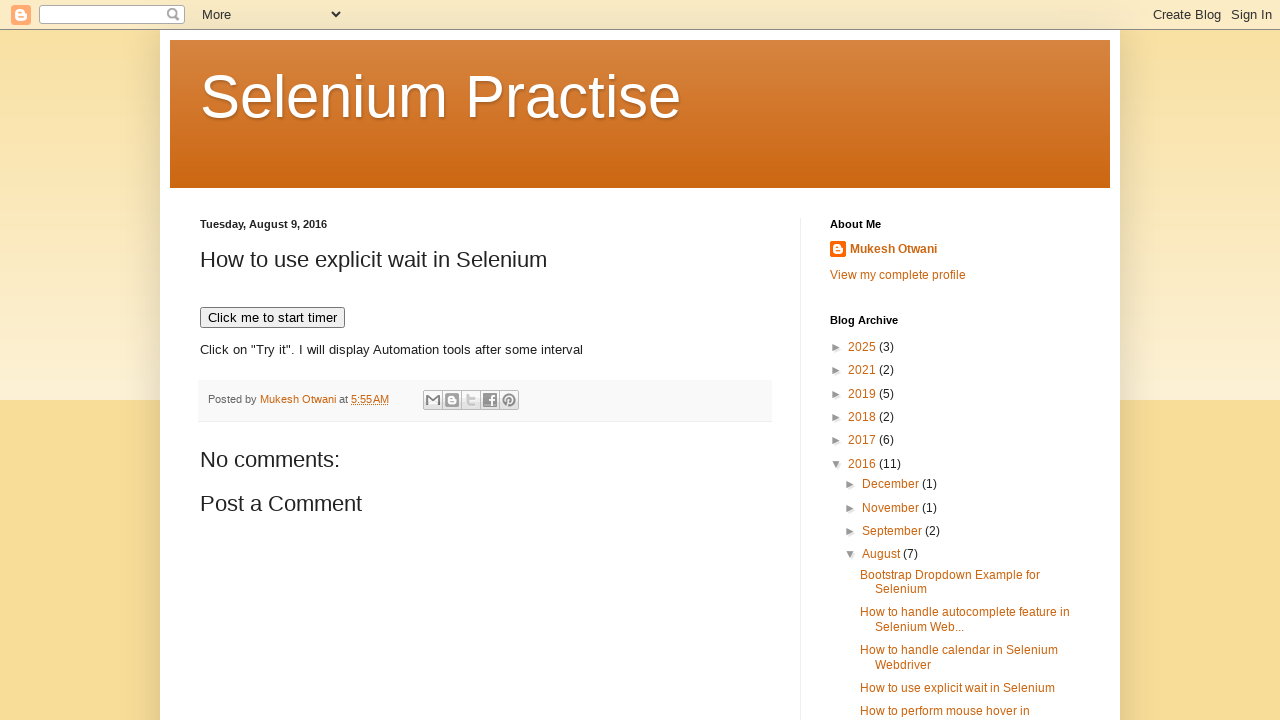

Clicked button to start timer at (272, 318) on xpath=//button[contains(text(),'Click me to start timer')]
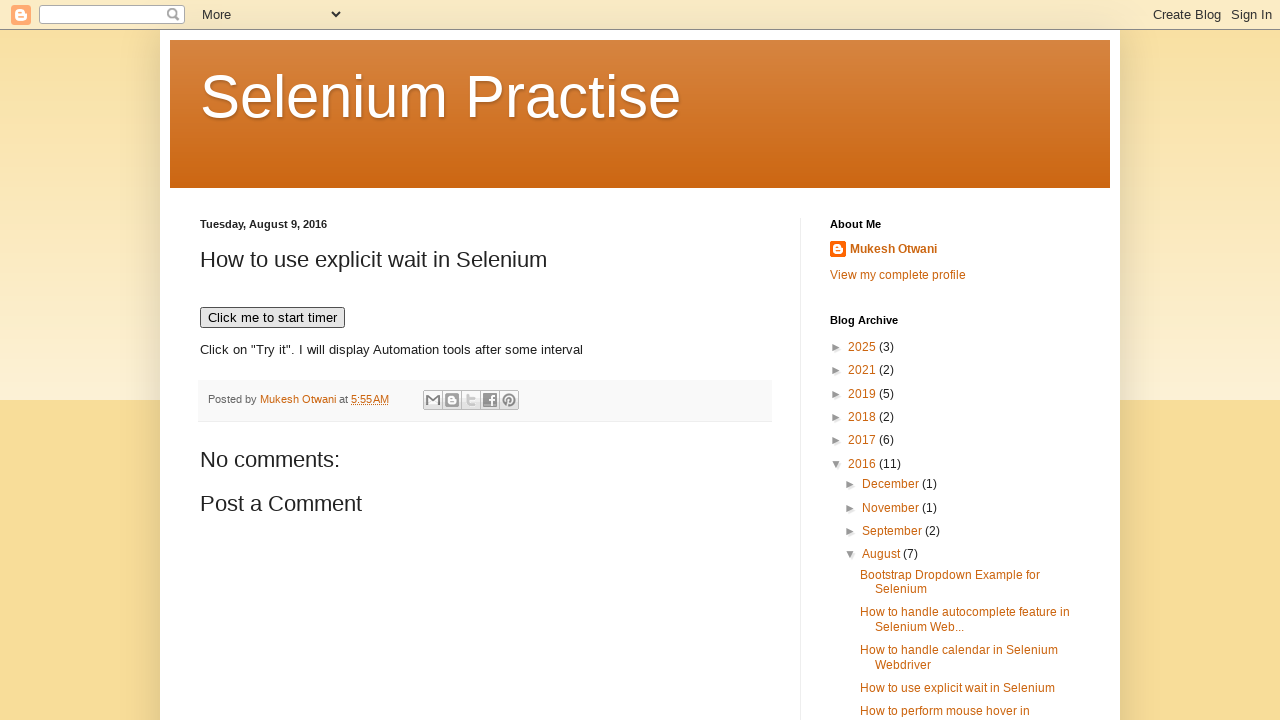

WebDriver text element became visible after waiting
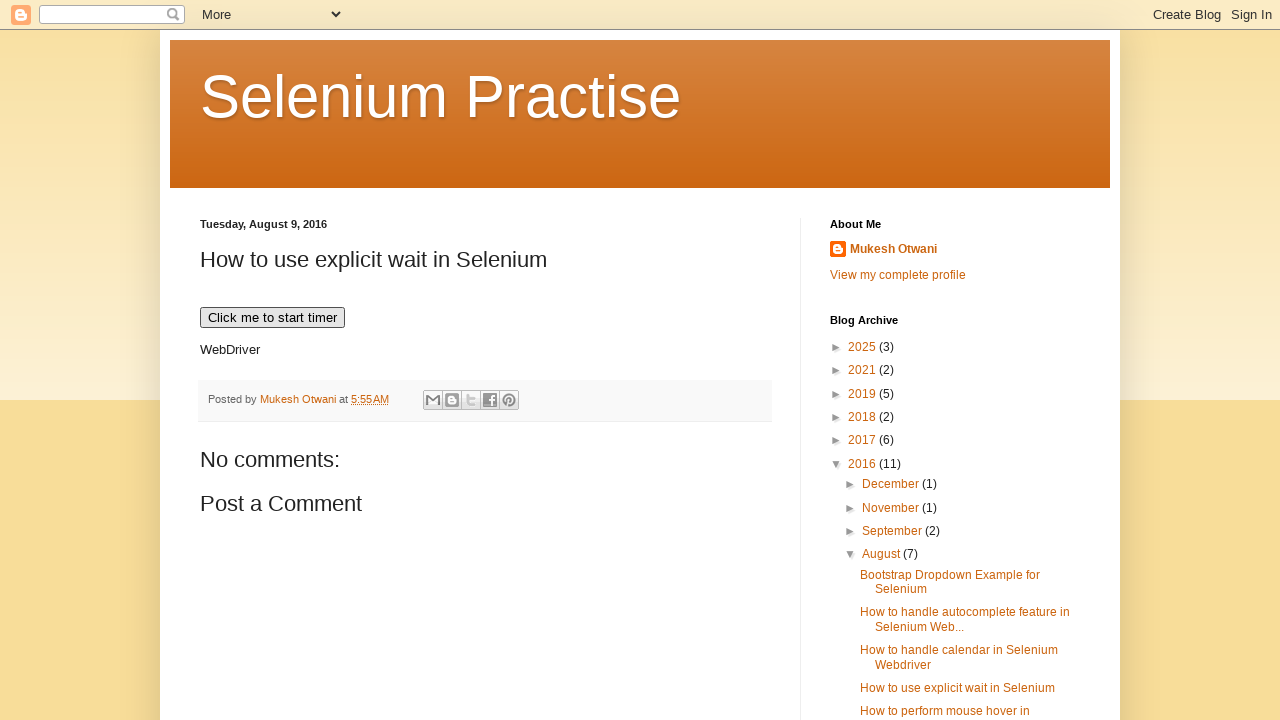

Verified WebDriver element is visible
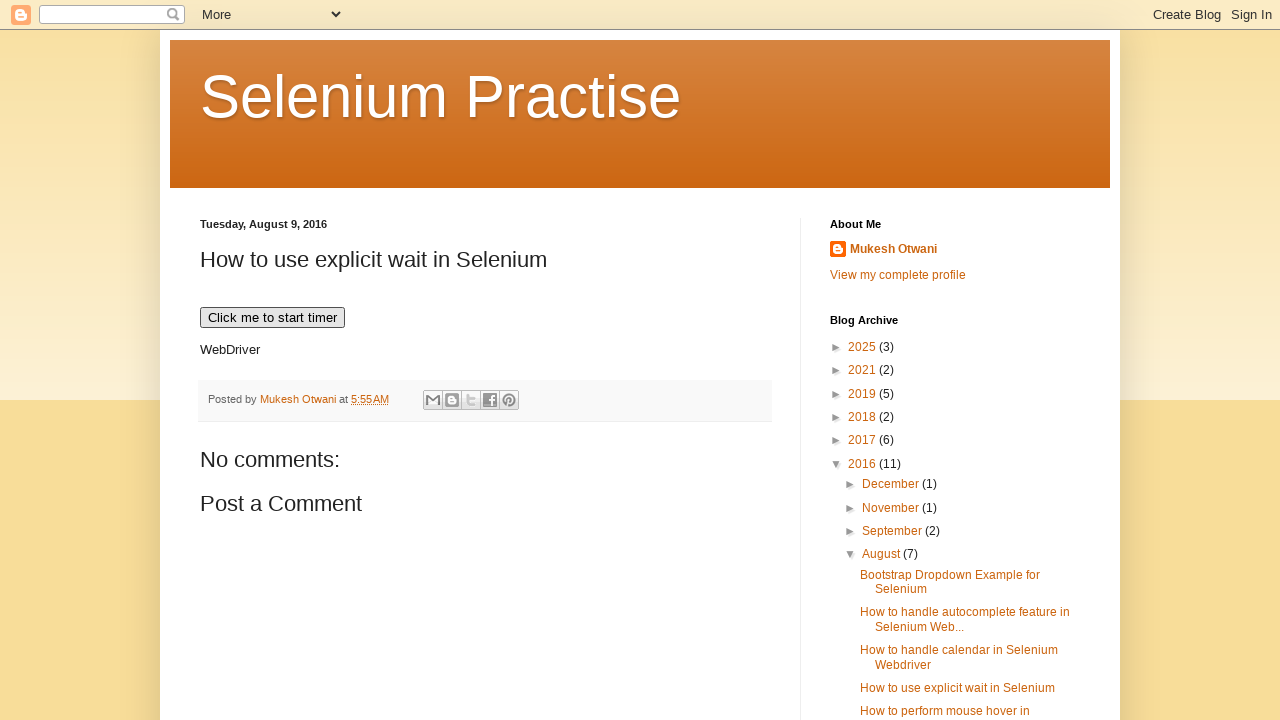

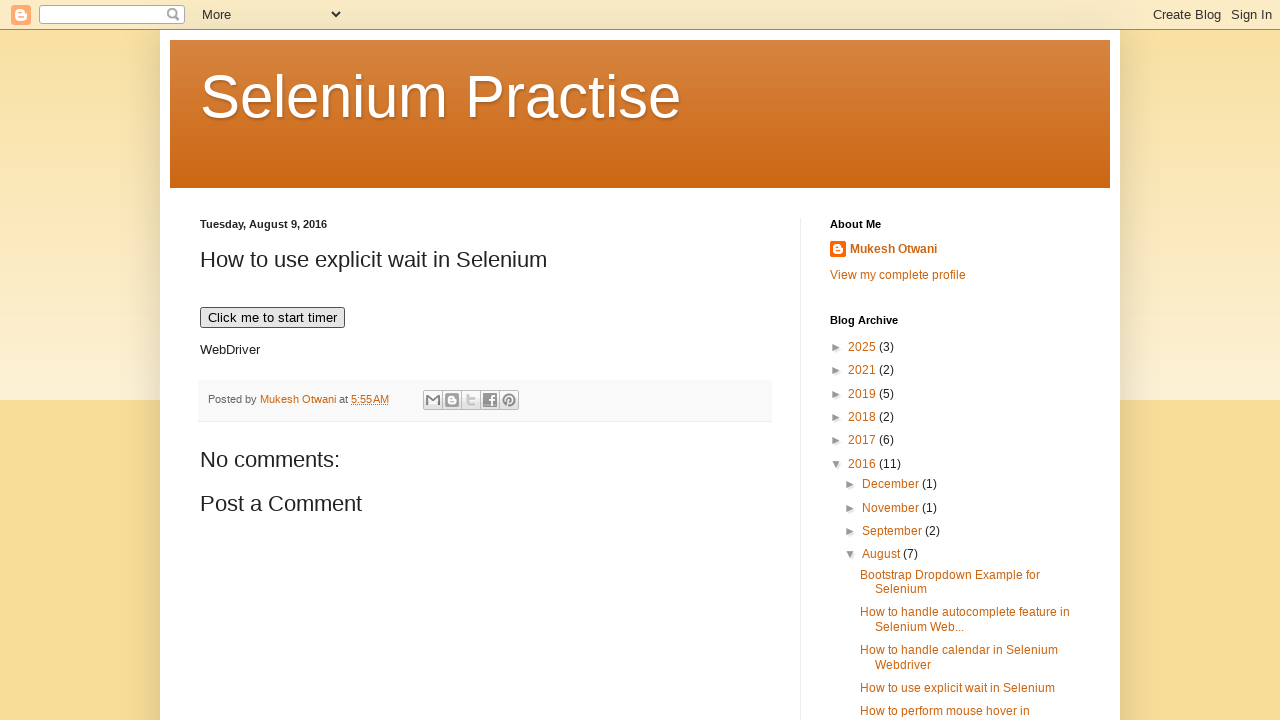